Tests keyboard input functionality on a textarea by pressing individual keys to type "worD" and then using keyboard shortcuts to navigate the cursor

Starting URL: https://bootswatch.com/default/

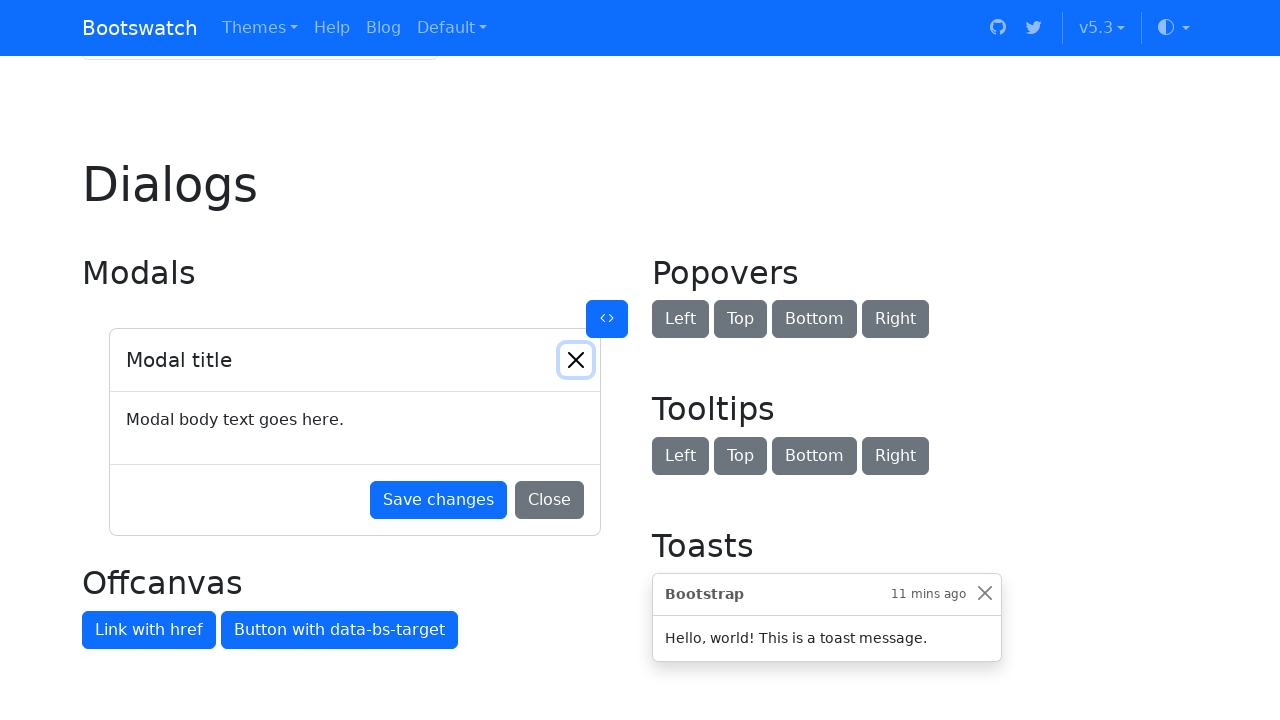

Located textarea element by label 'Example textarea'
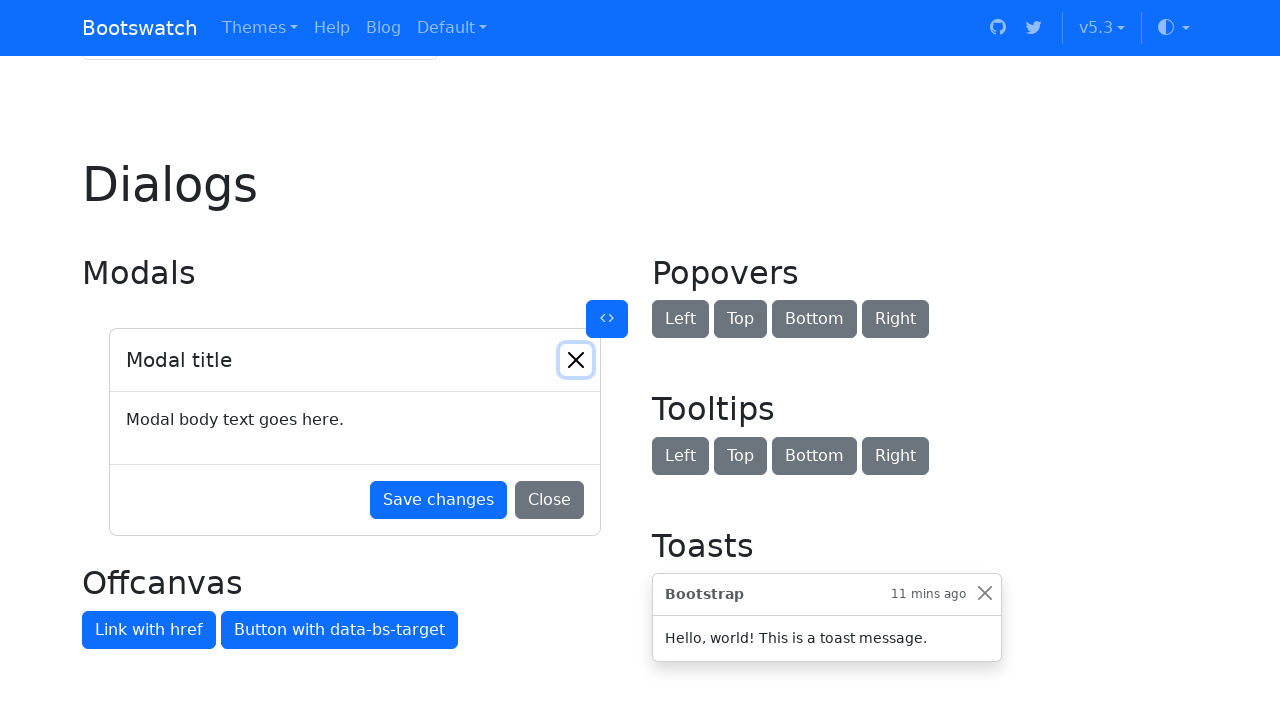

Pressed 'W' key in textarea on internal:label="Example textarea"i
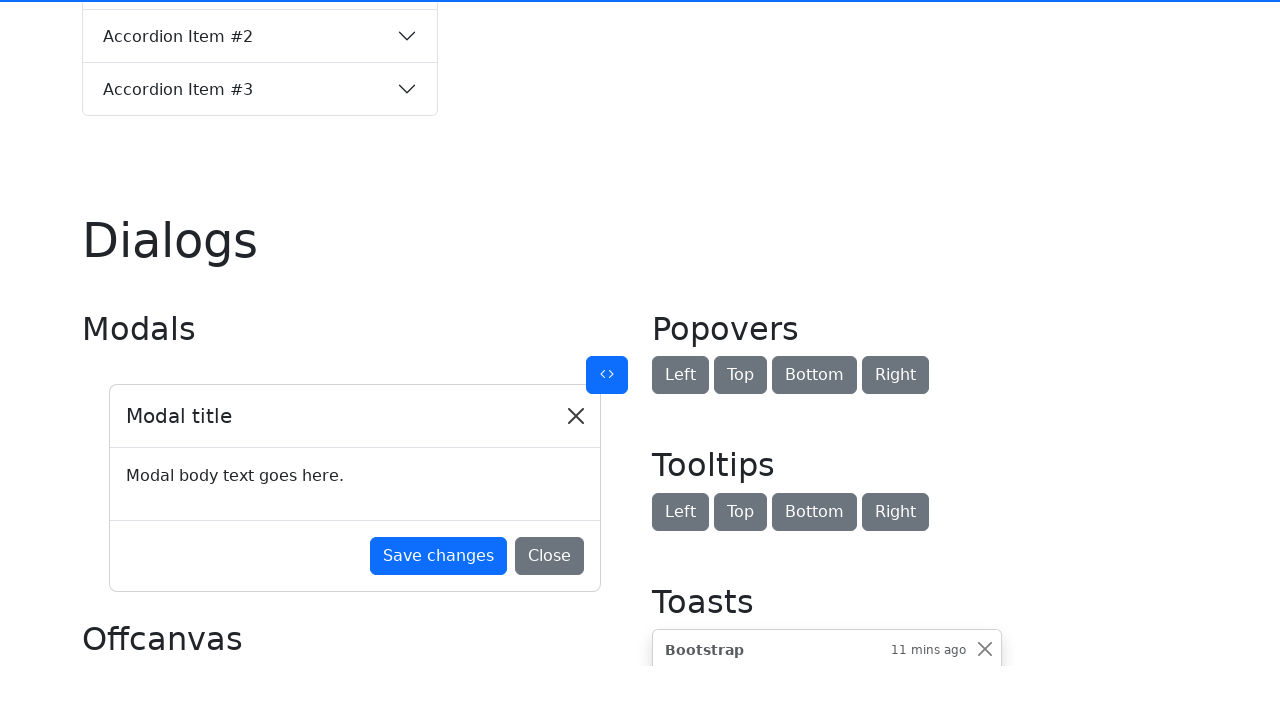

Pressed 'O' key in textarea on internal:label="Example textarea"i
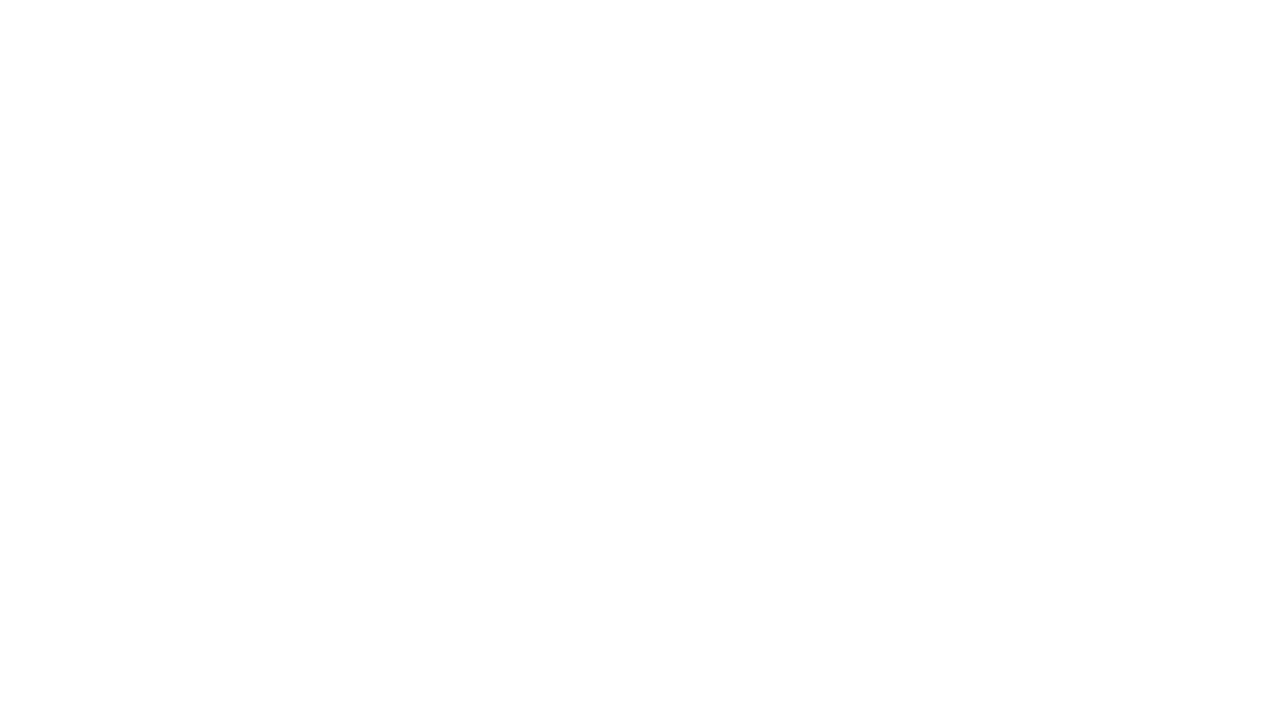

Pressed 'R' key in textarea on internal:label="Example textarea"i
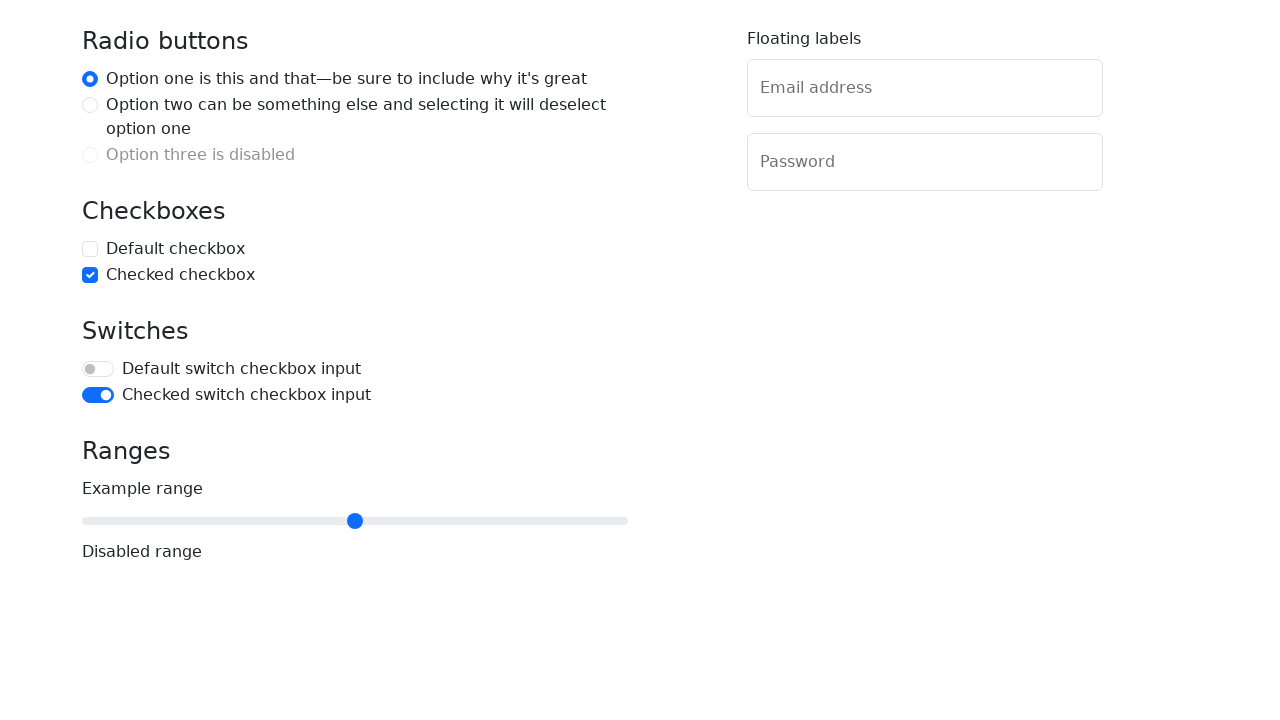

Pressed 'Shift+D' to type uppercase 'D' in textarea on internal:label="Example textarea"i
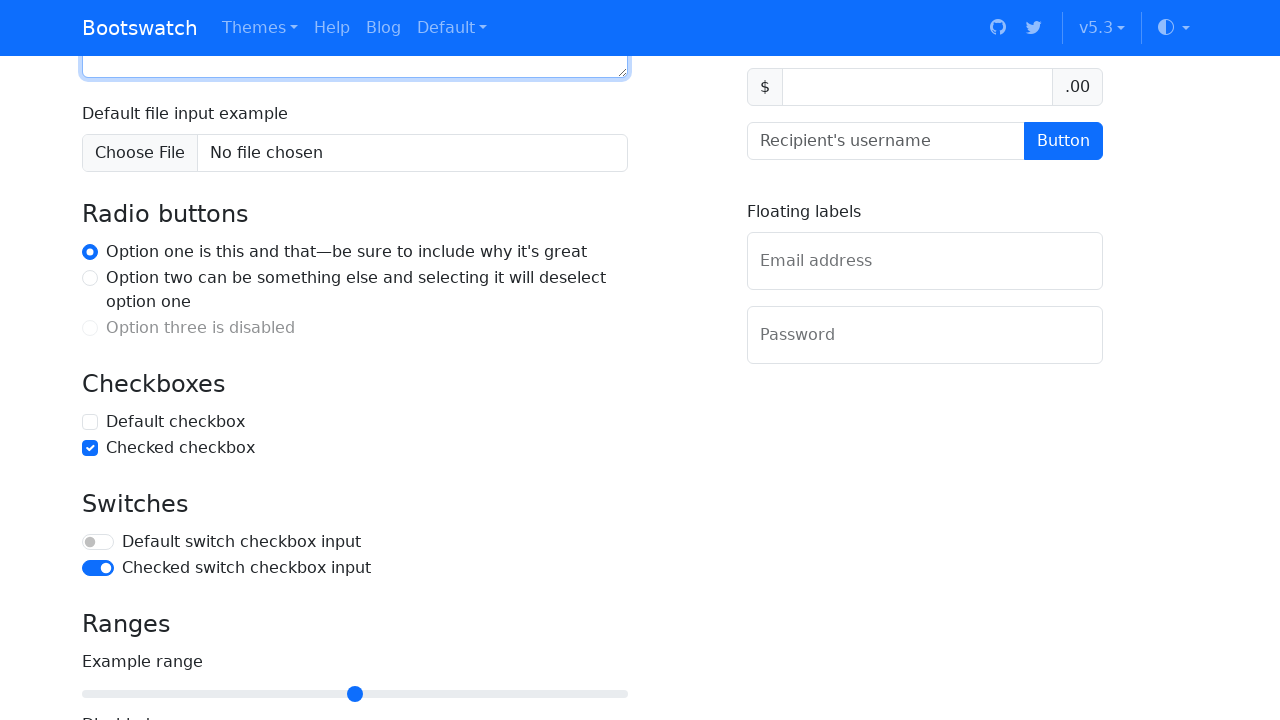

Moved cursor to start of text using Ctrl+ArrowLeft on internal:label="Example textarea"i
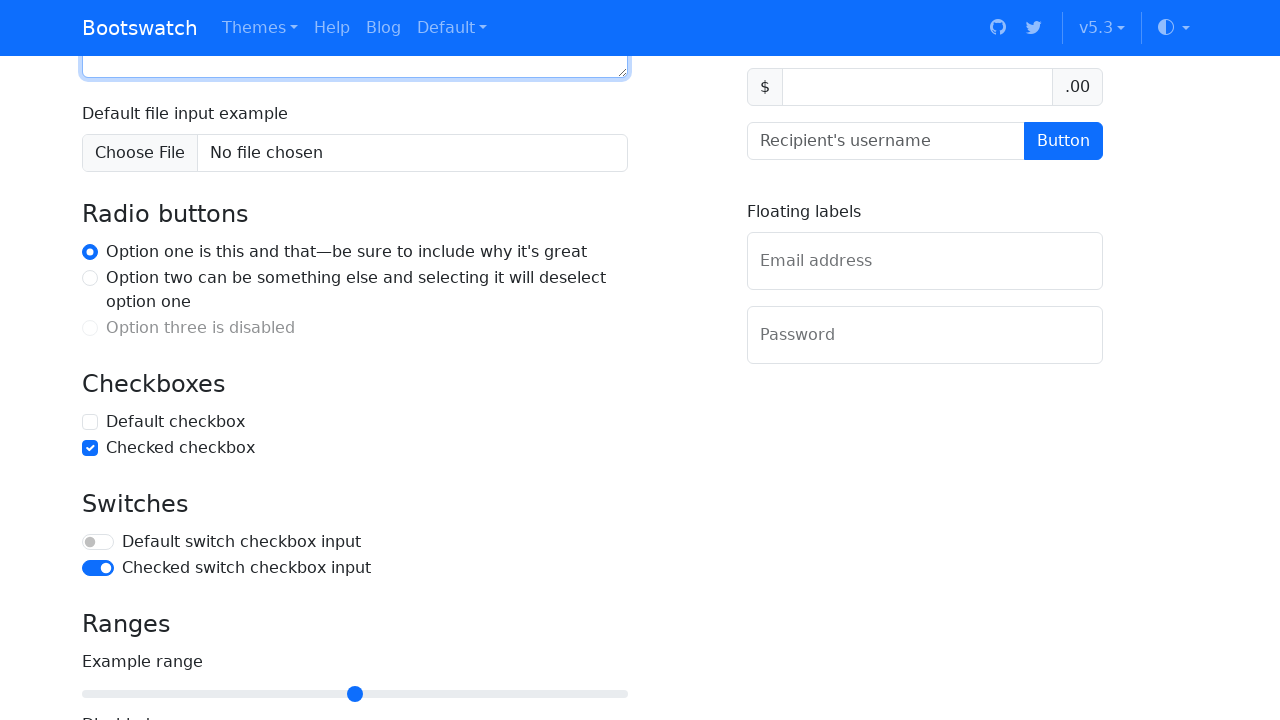

Moved cursor one position to the right using ArrowRight on internal:label="Example textarea"i
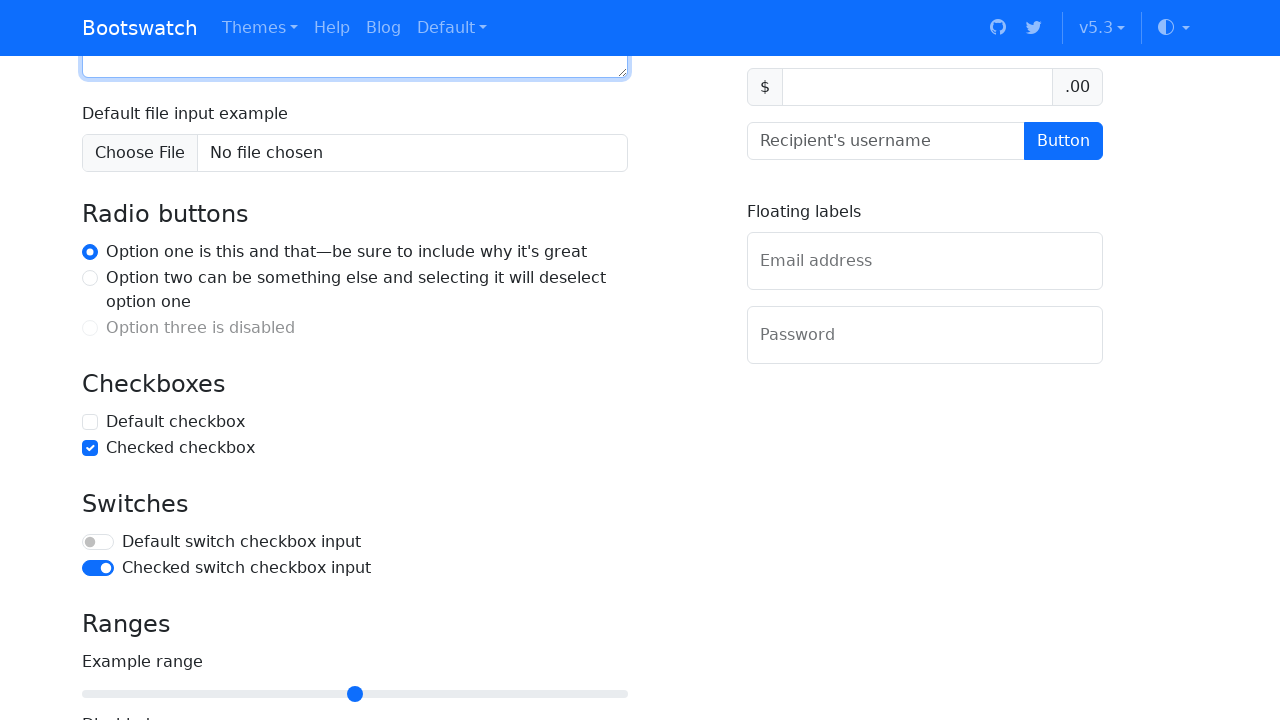

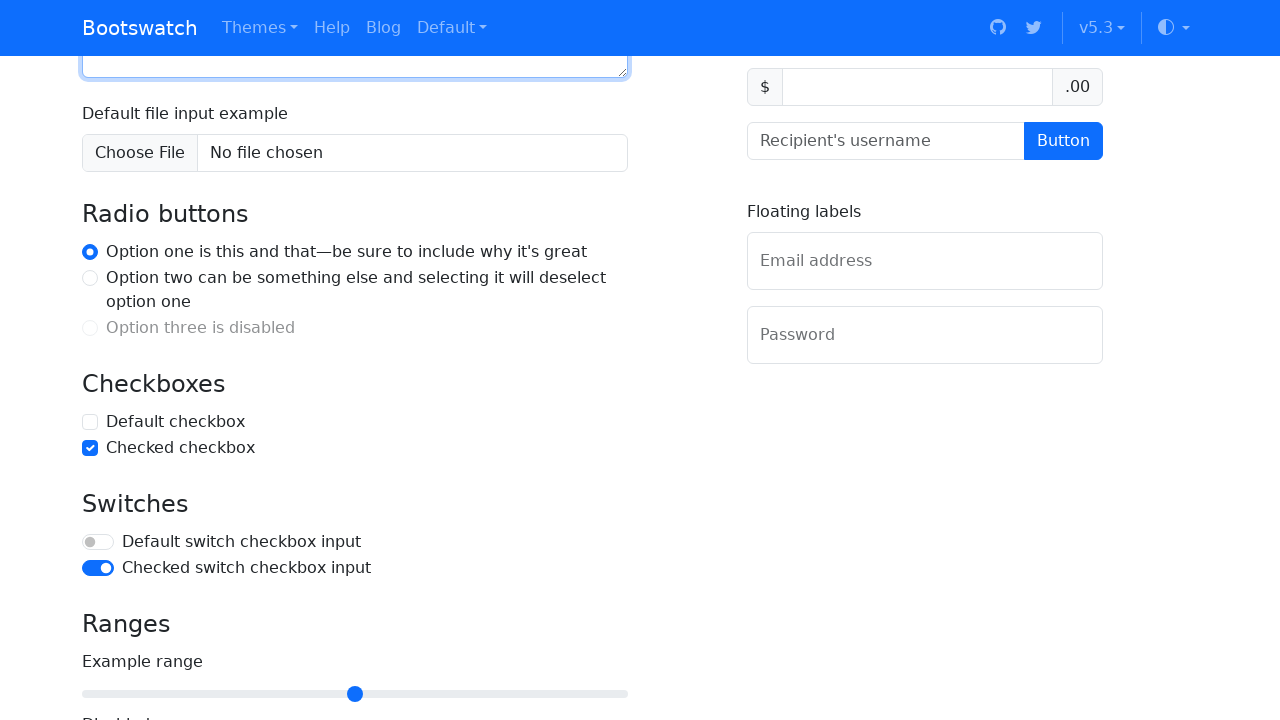